Tests page scrolling functionality by scrolling down and then back up on a blog page

Starting URL: https://omayo.blogspot.com/

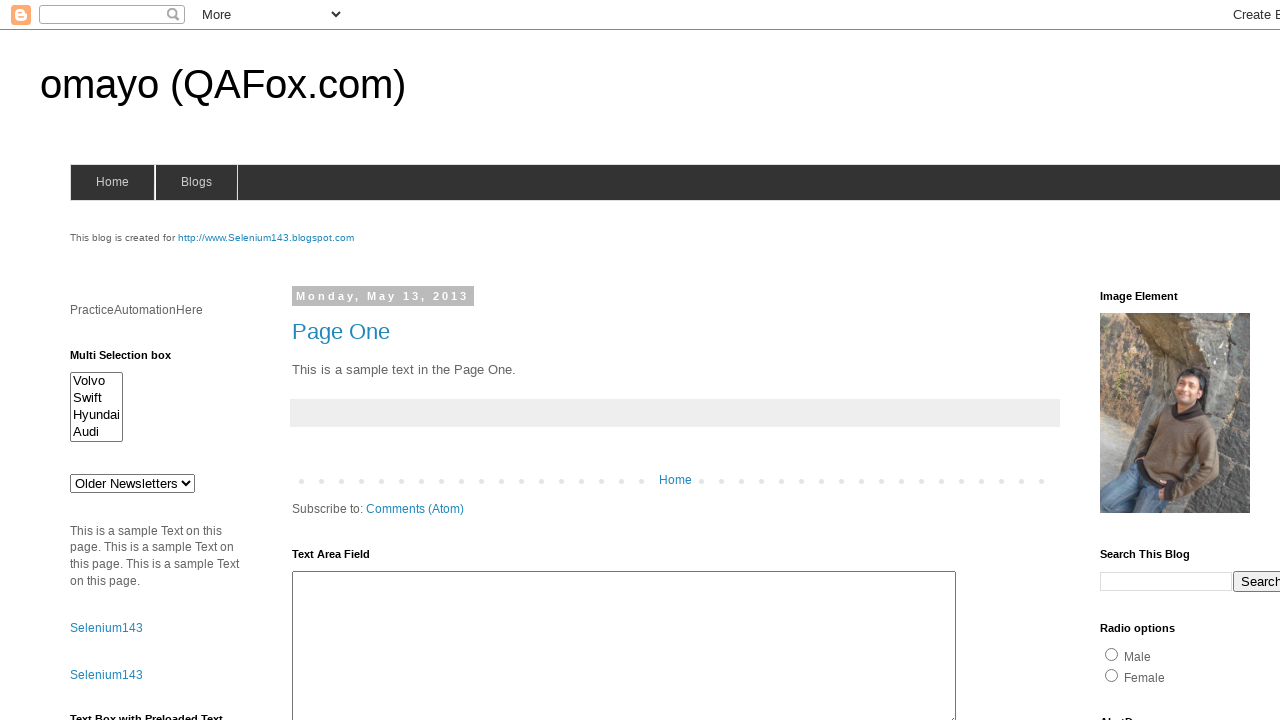

Scrolled down 1000 pixels on the blog page
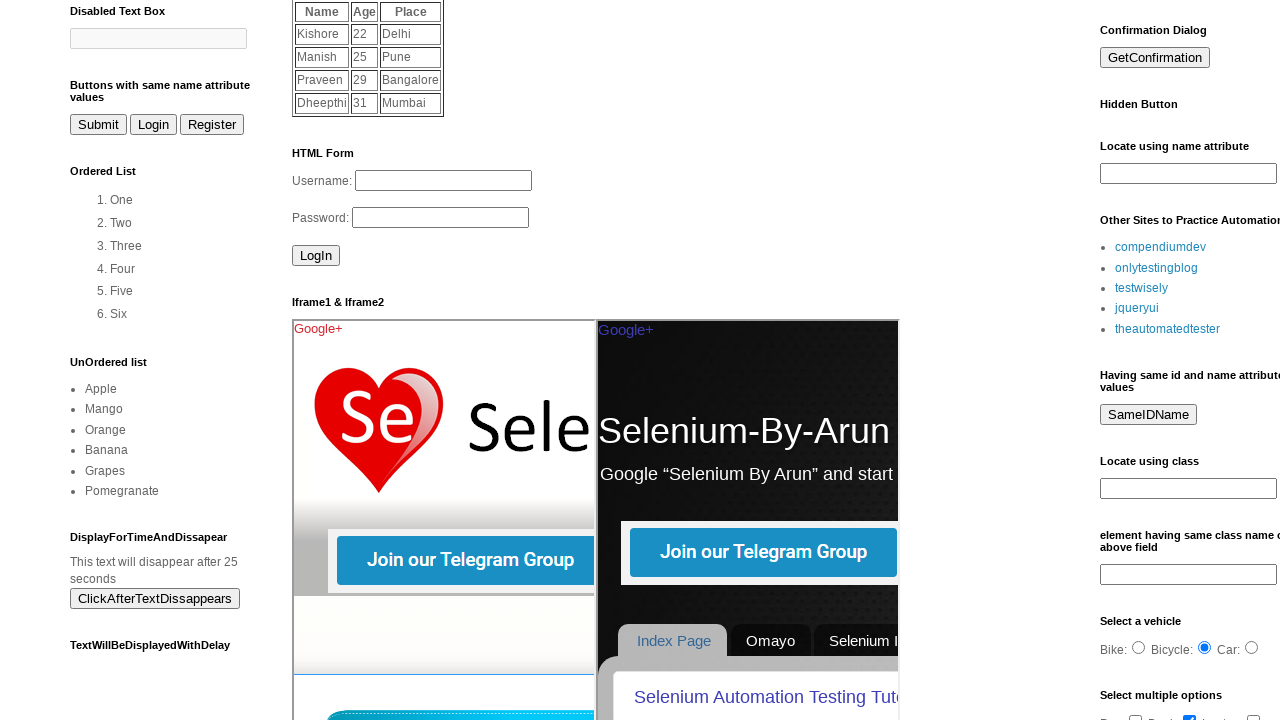

Waited 2 seconds to observe scroll effect
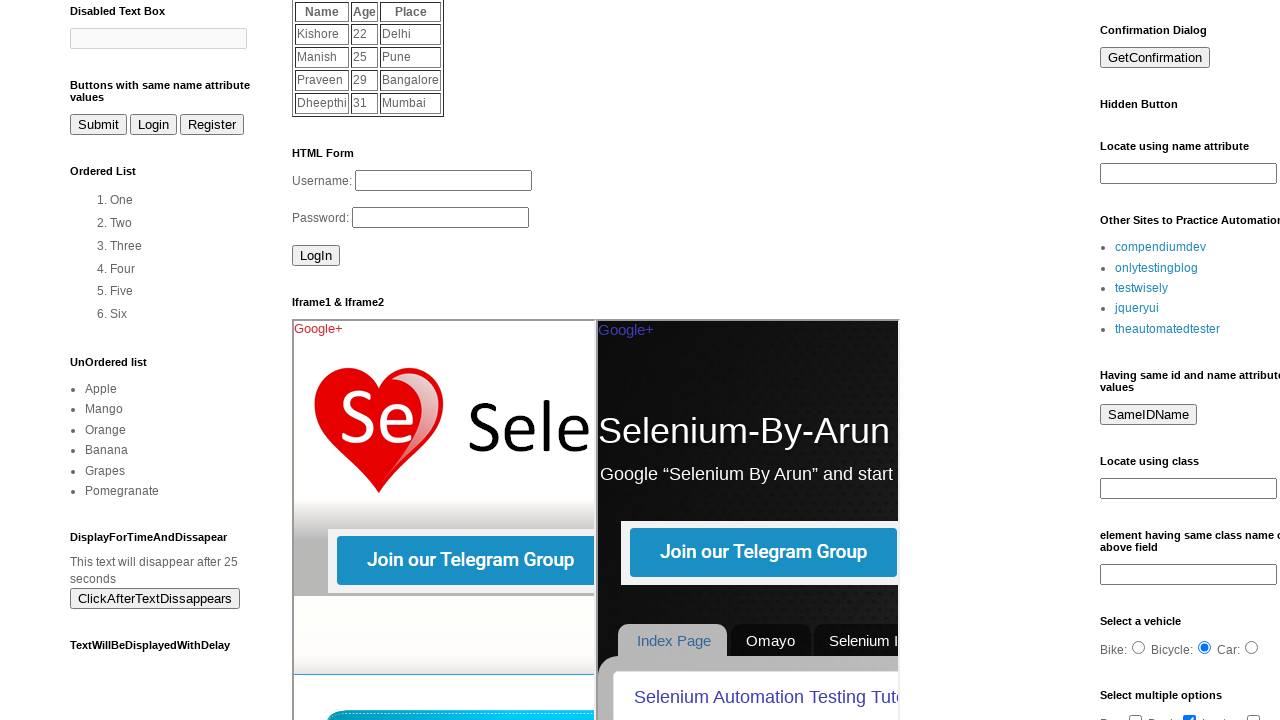

Scrolled back up 1000 pixels to original position
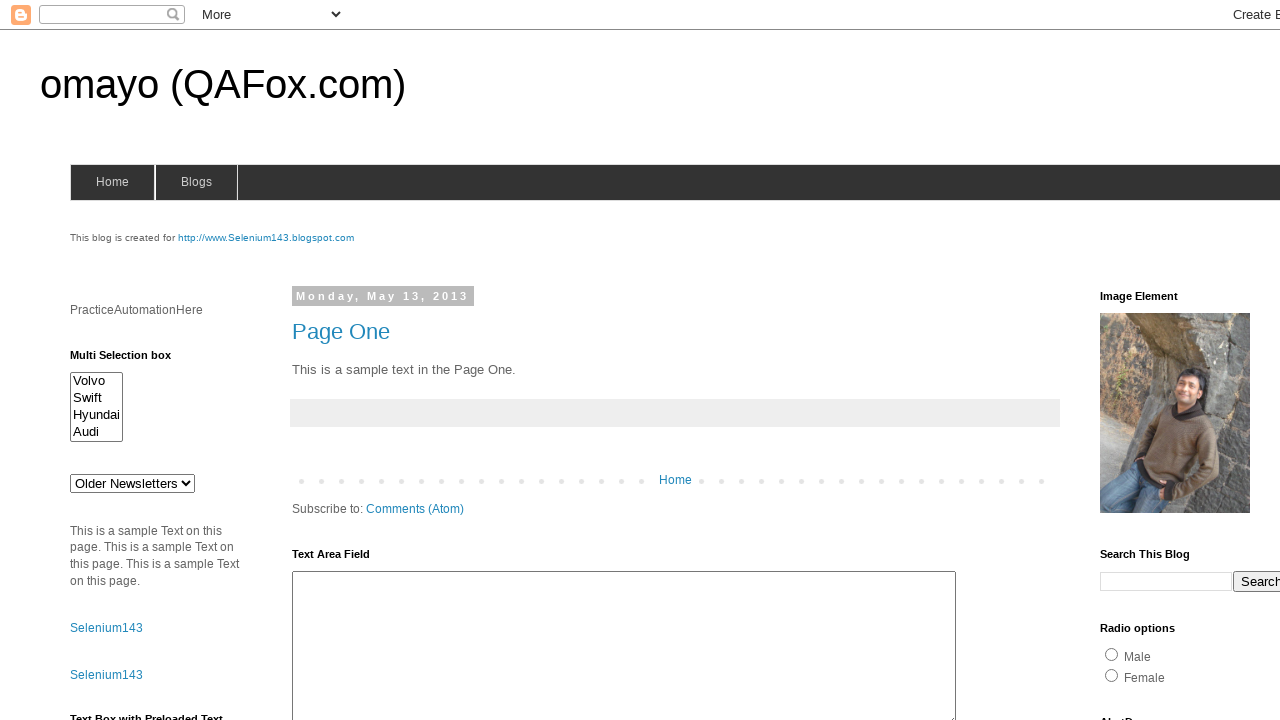

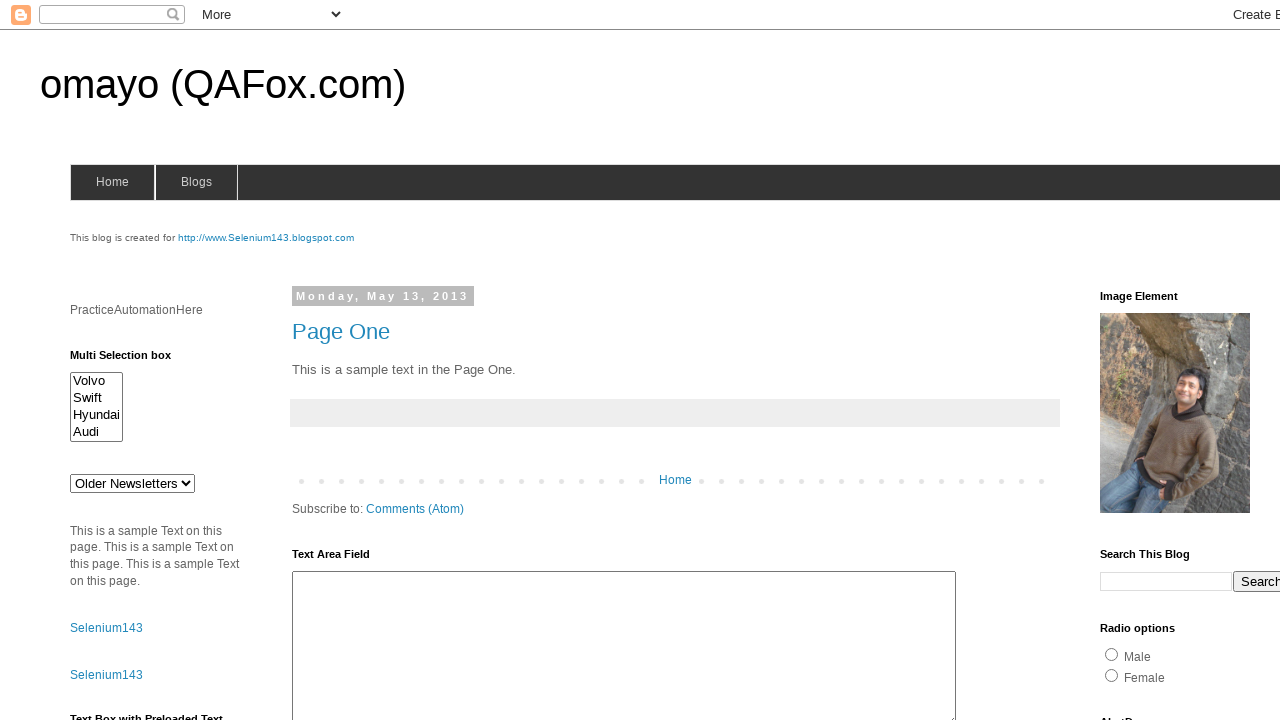